Tests web table with sort functionality by navigating to the sort table section and verifying table content

Starting URL: https://demoapps.qspiders.com/ui

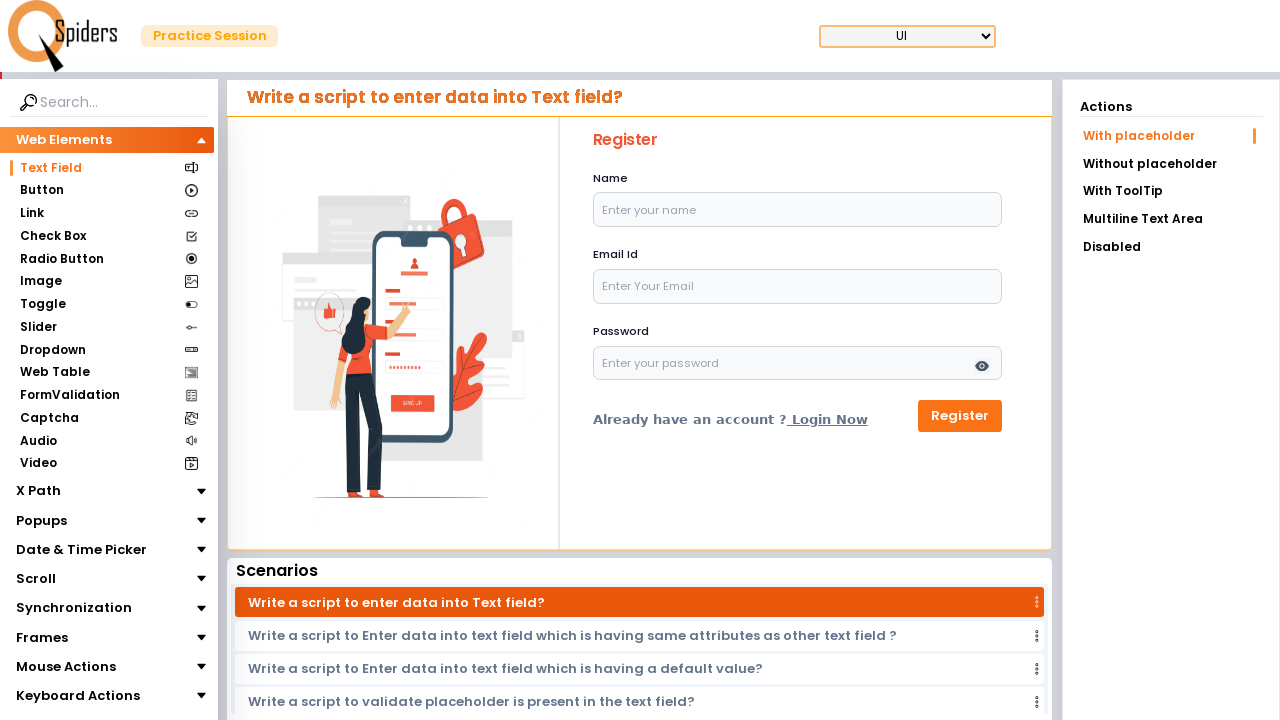

Clicked on Web Table section at (54, 373) on xpath=//section[text()='Web Table']
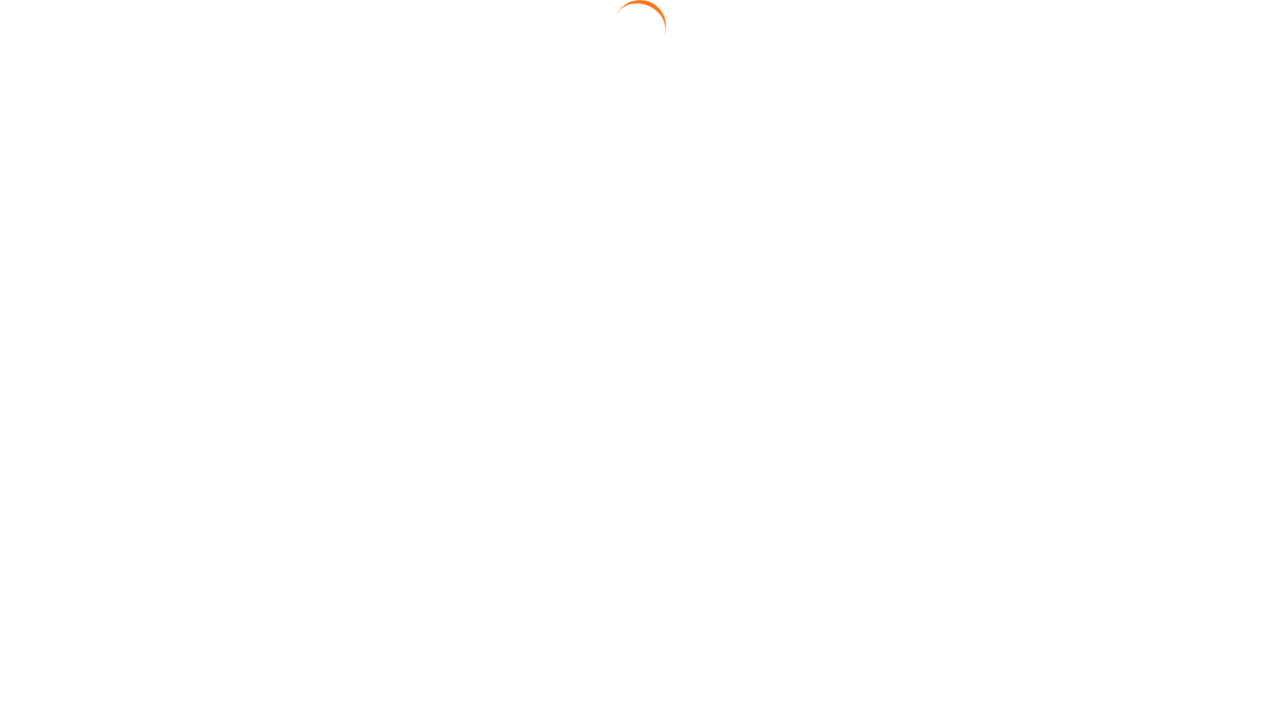

Clicked on Table Sort link at (1170, 191) on xpath=//a[contains(@href,'tableSort')]
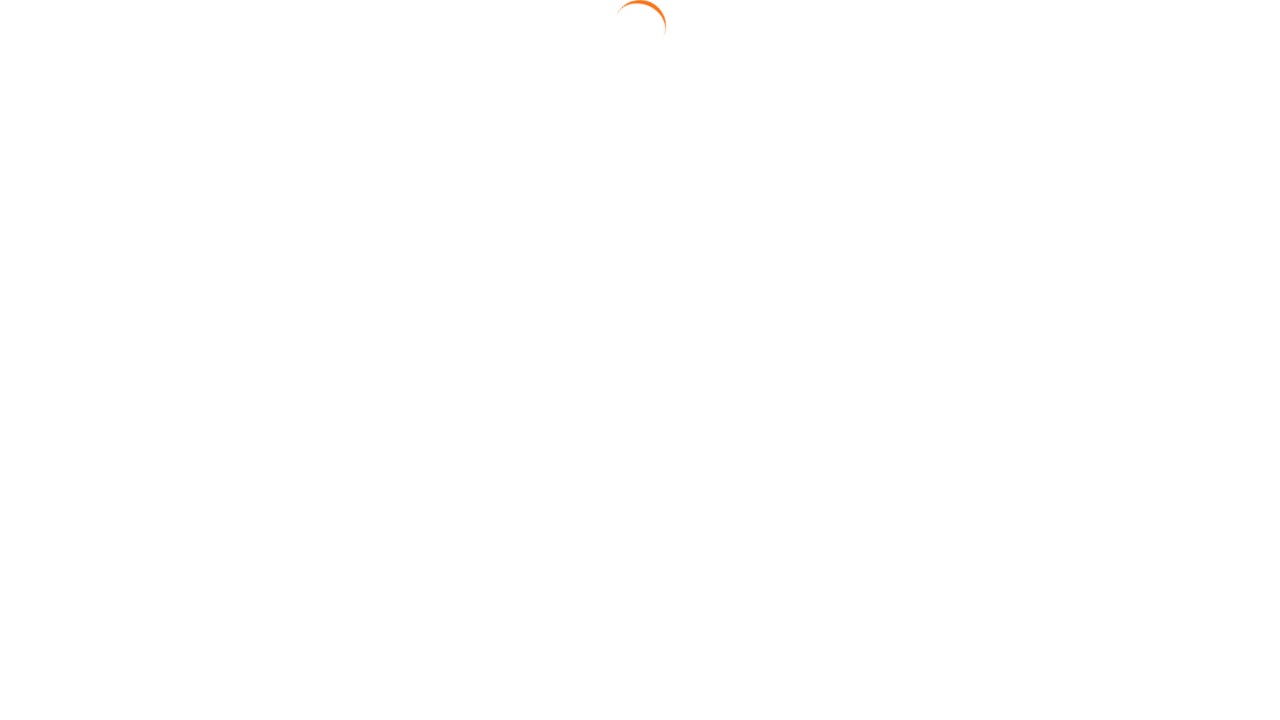

Sortable table loaded successfully
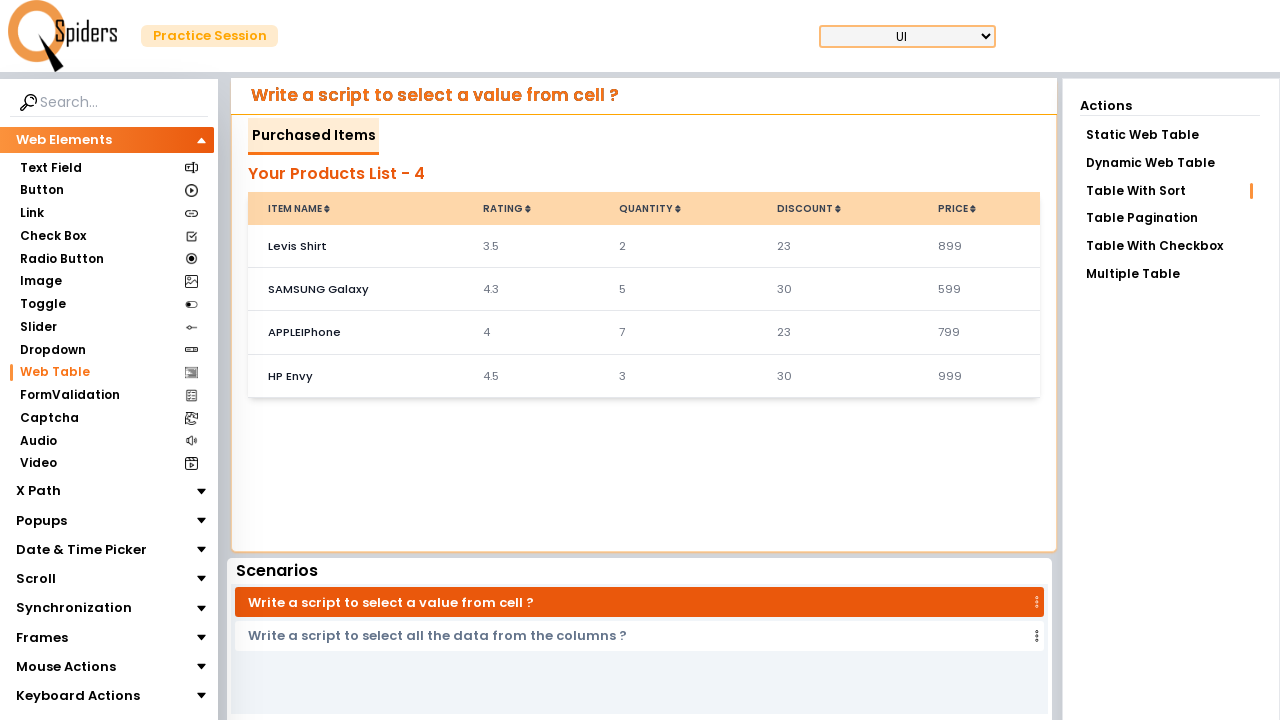

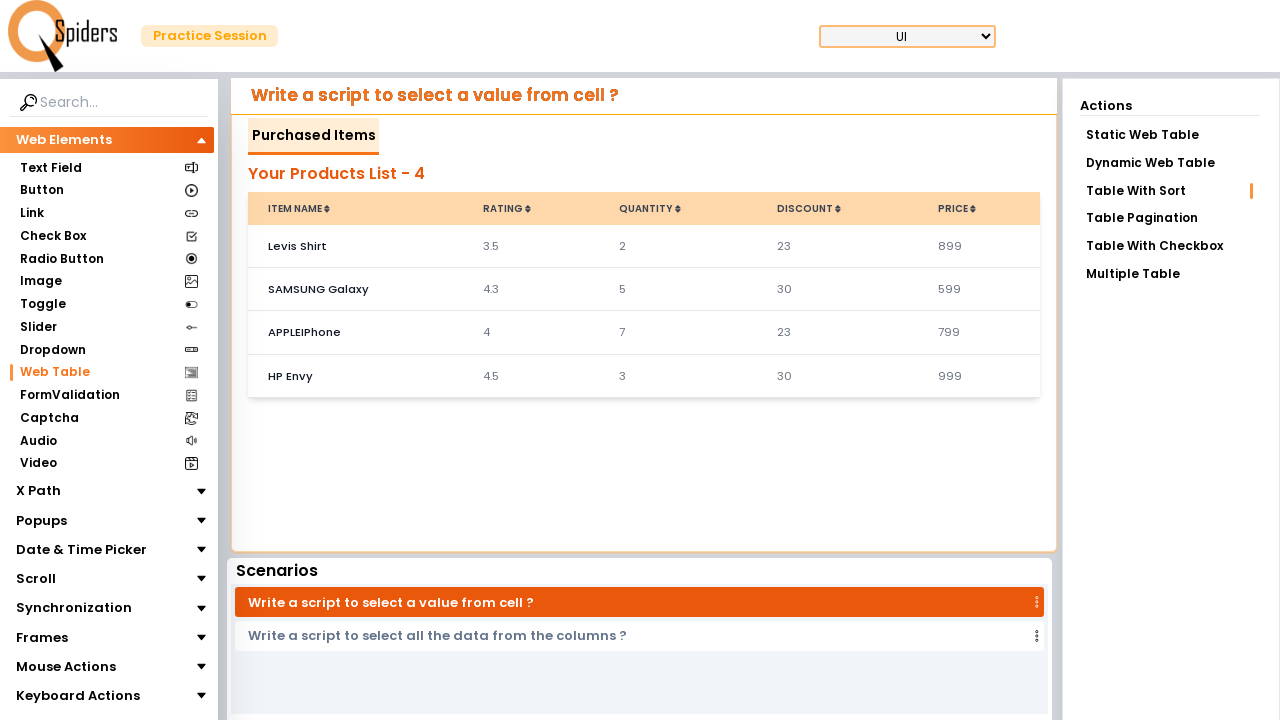